Tests search functionality on so.com by entering "python" in the search input and clicking the search button

Starting URL: http://www.so.com

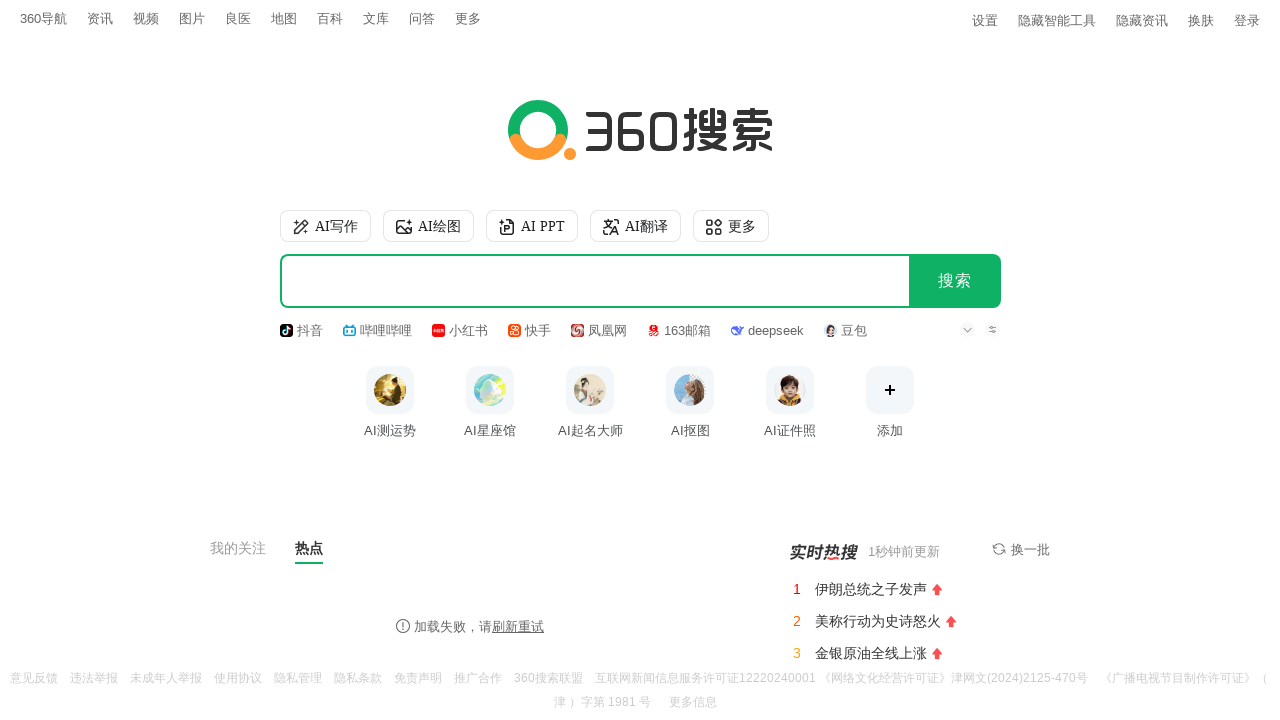

Filled search input with 'python' on #input
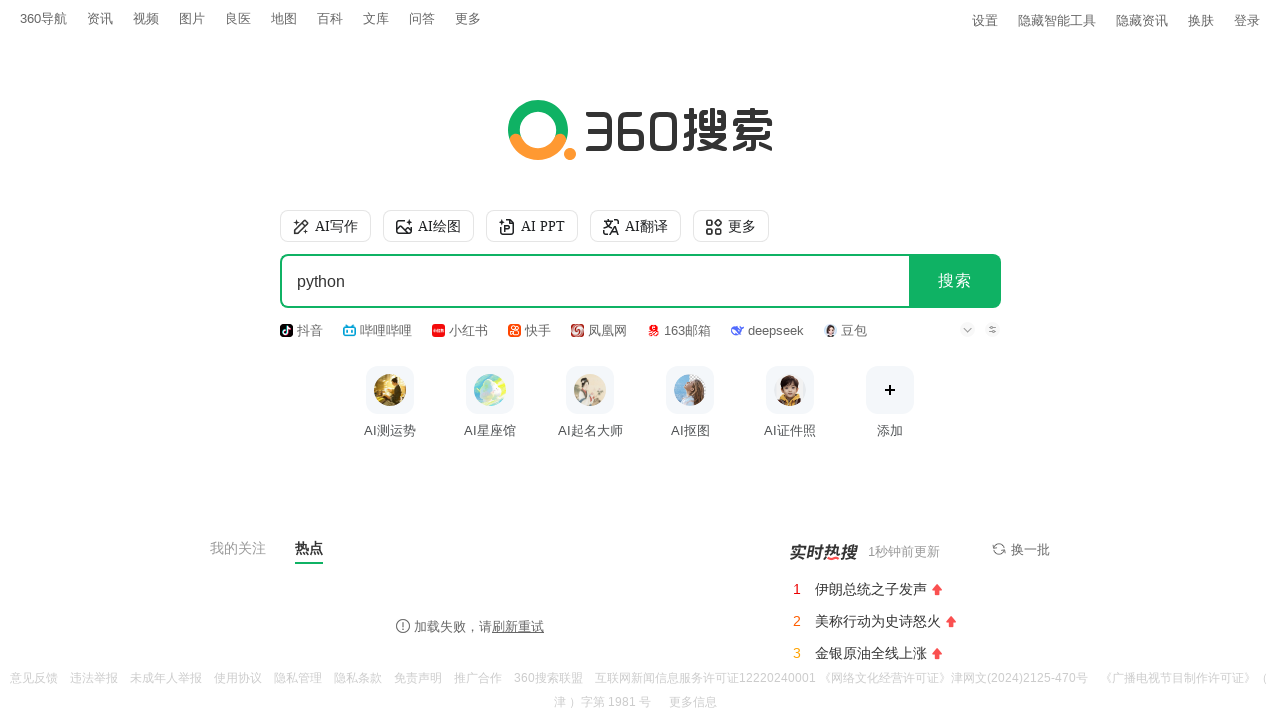

Clicked search button to perform search at (955, 281) on #search-button
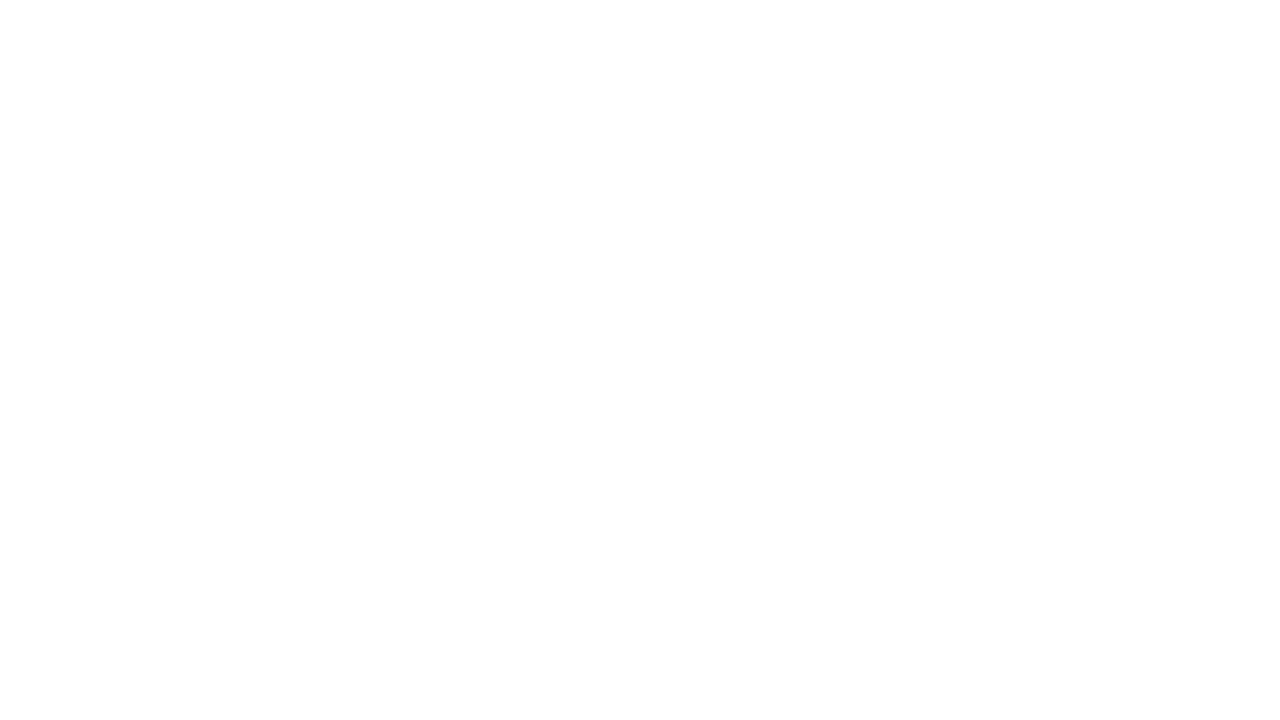

Search results page loaded successfully
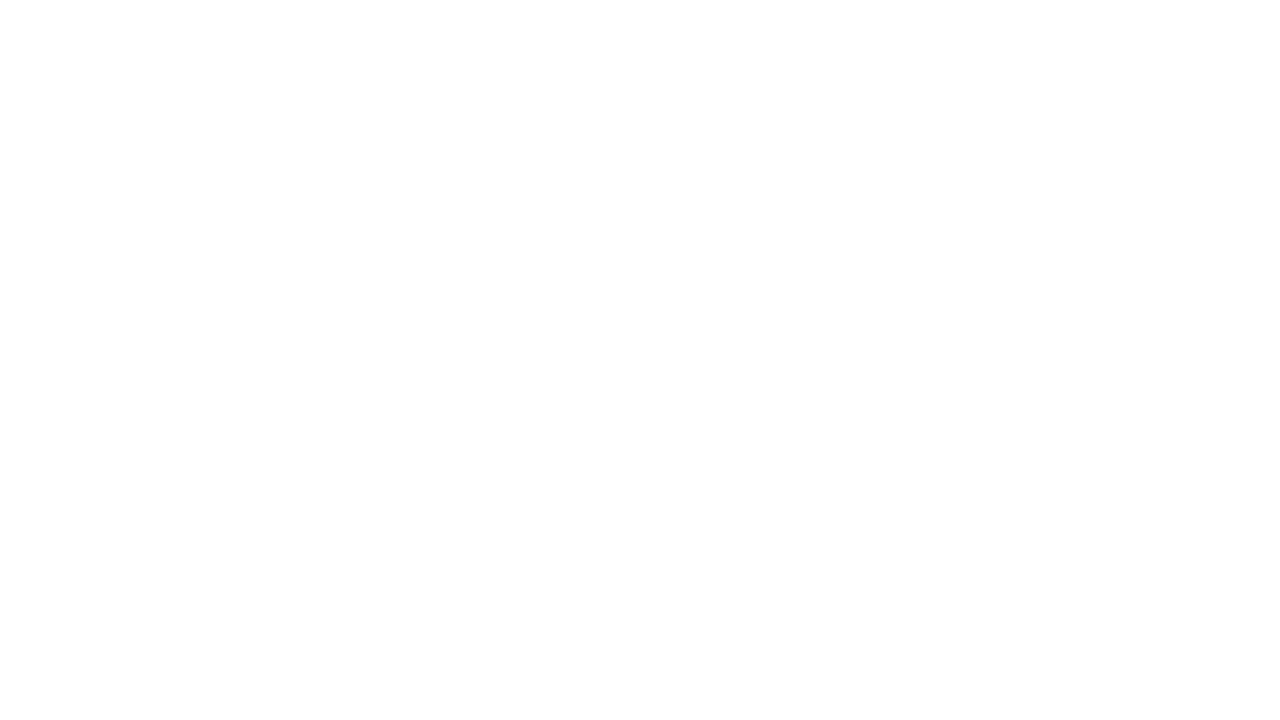

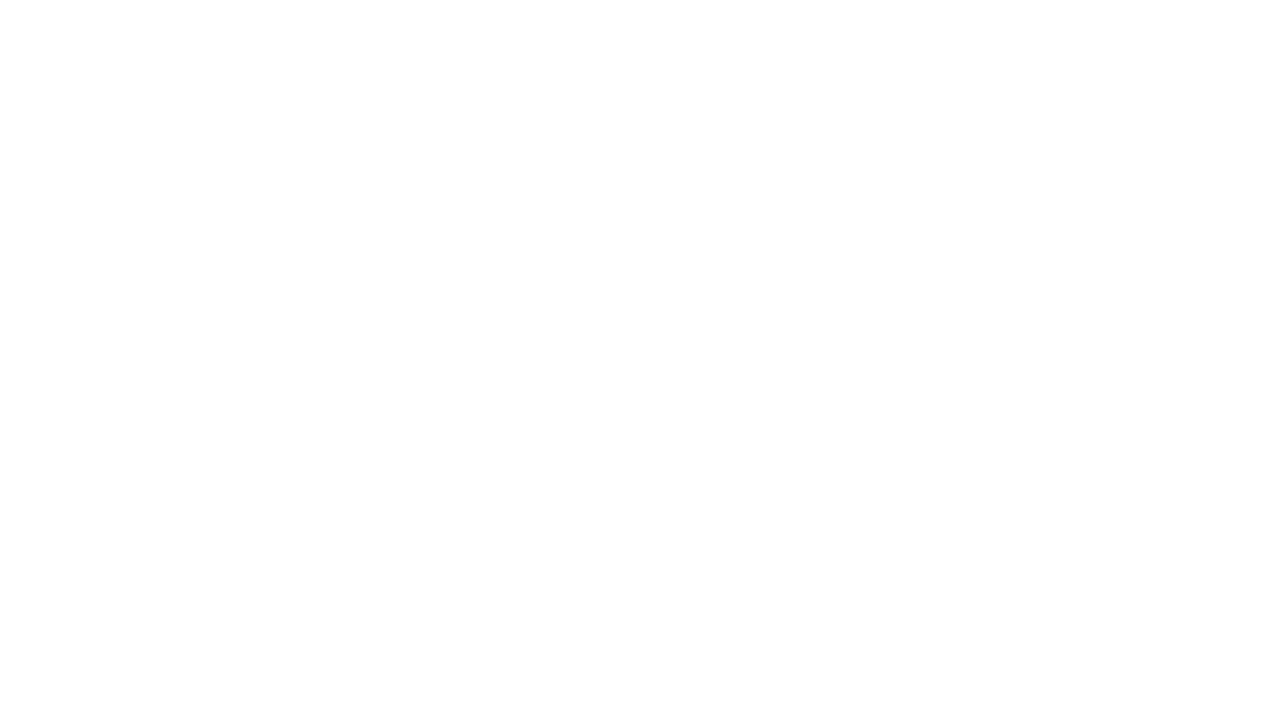